Tests checkbox functionality by checking and unchecking a checkbox, verifying its state, and counting total checkboxes on the page

Starting URL: http://qaclickacademy.com/practice.php

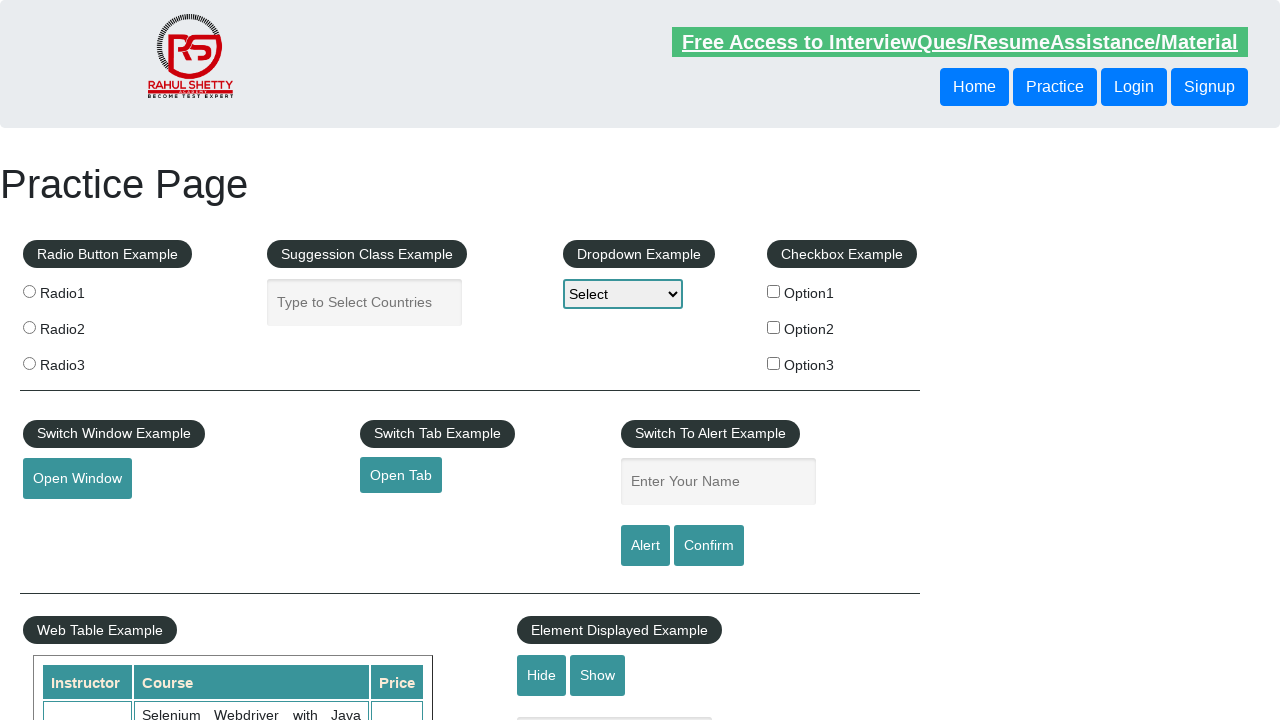

Clicked first checkbox to check it at (774, 291) on xpath=//*[@id='checkBoxOption1']
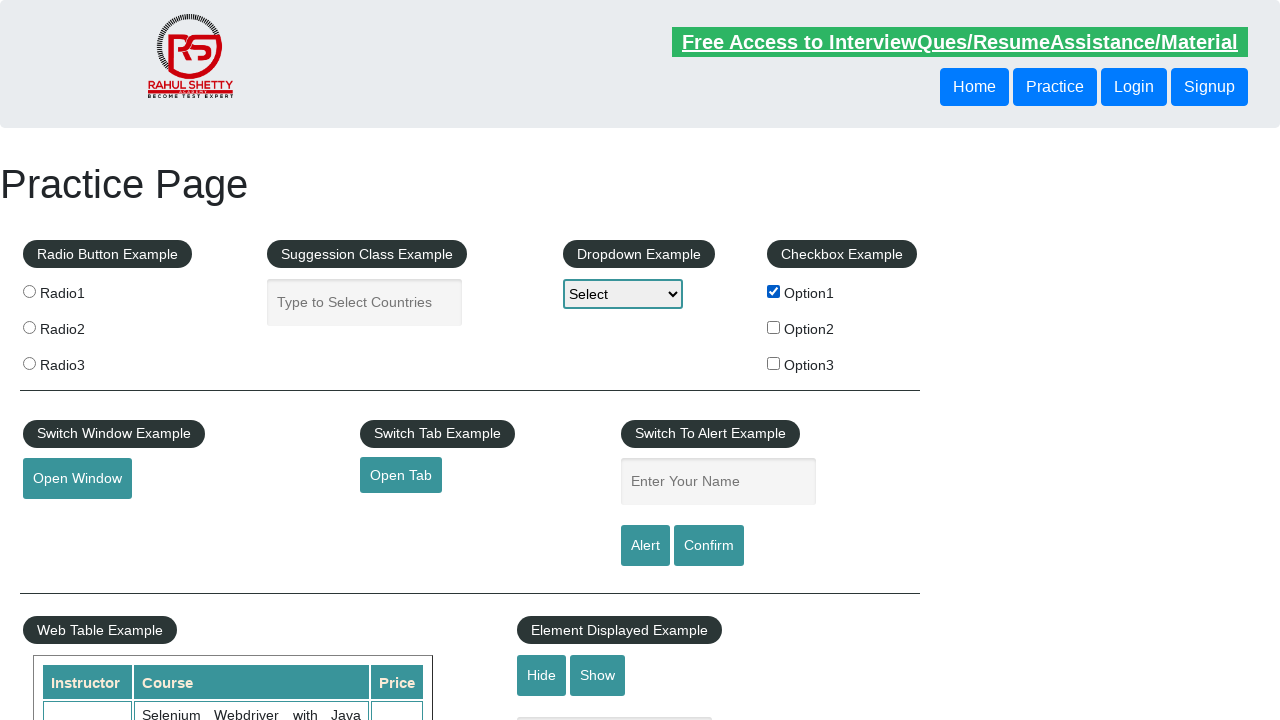

Verified first checkbox is checked
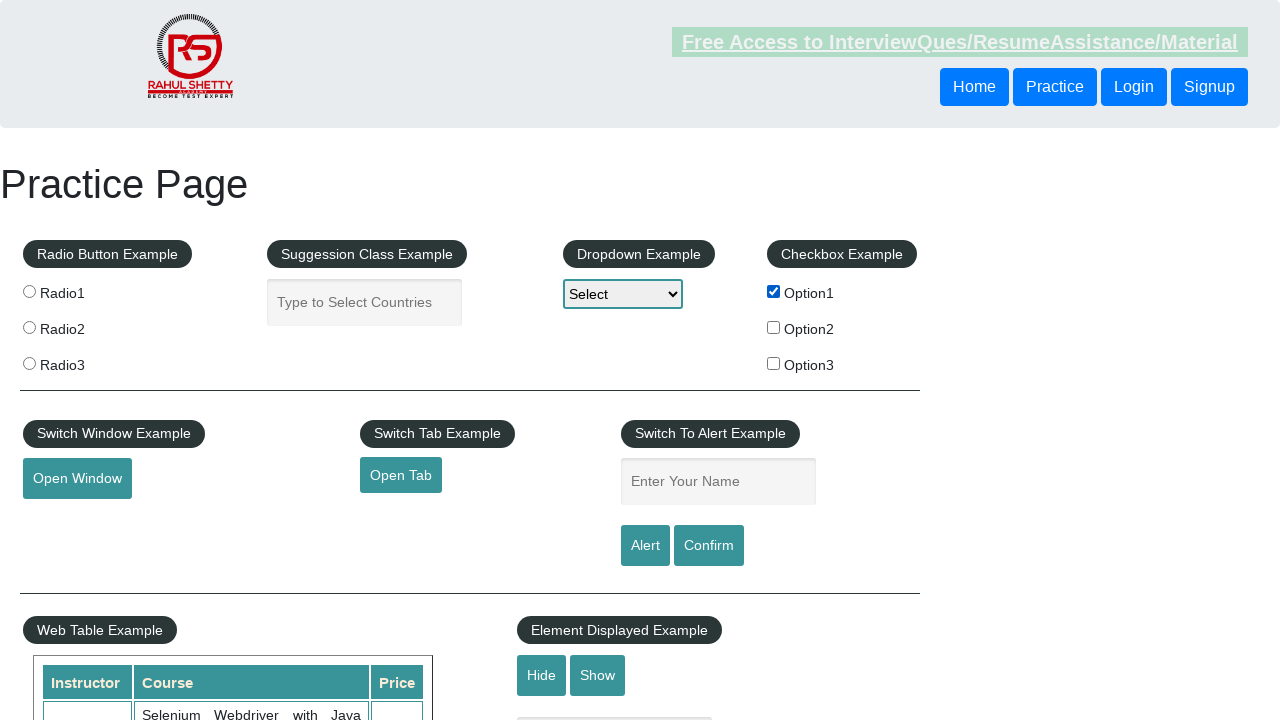

Clicked first checkbox to uncheck it at (774, 291) on xpath=//*[@id='checkBoxOption1']
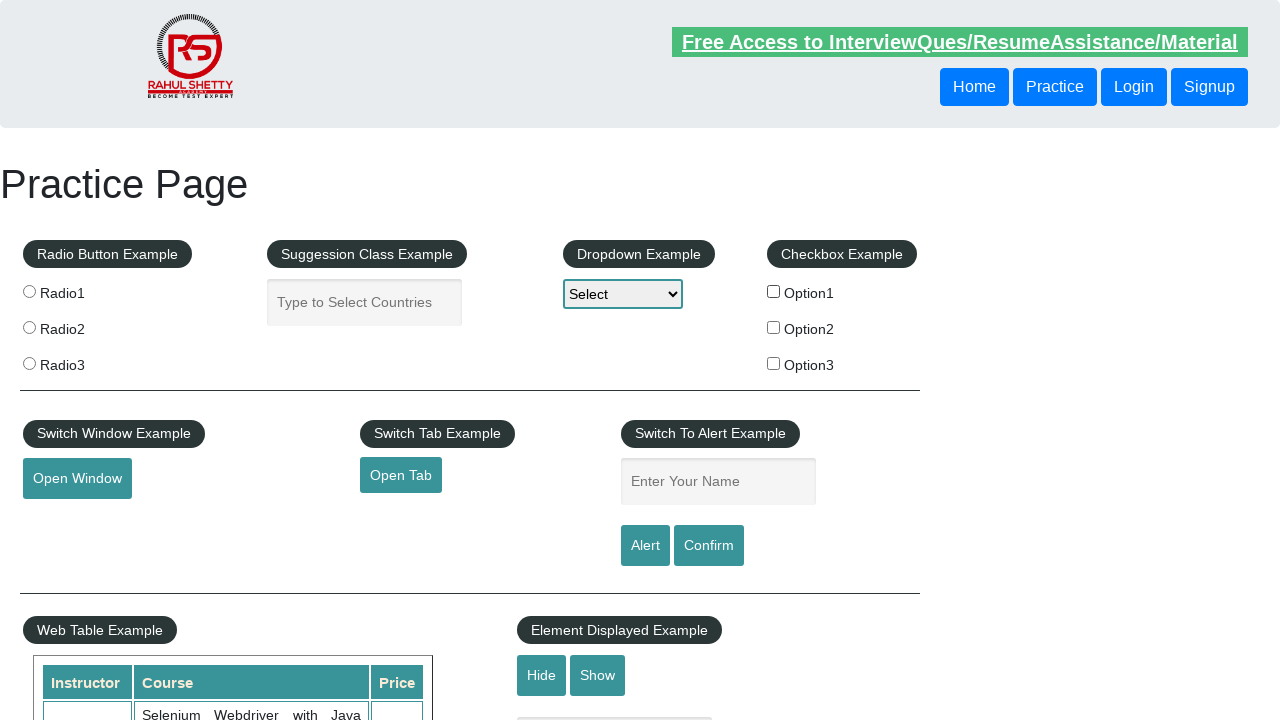

Verified first checkbox is unchecked
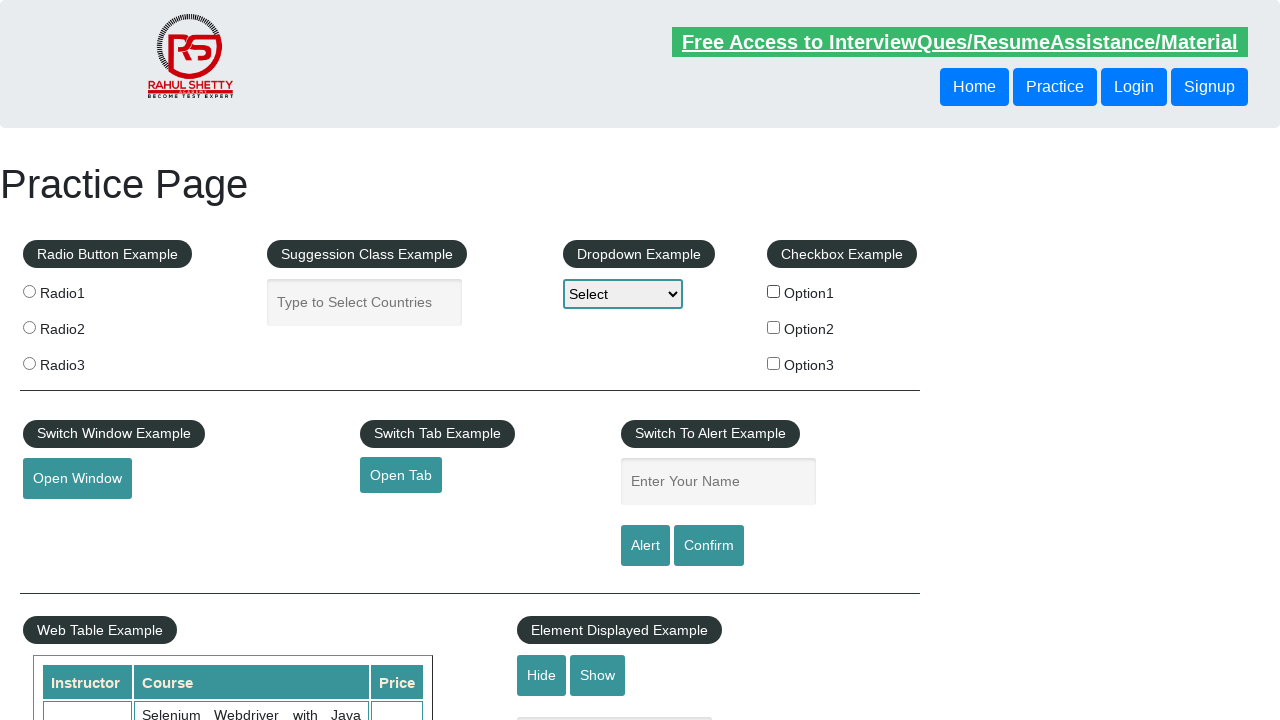

Found 3 total checkboxes on the page
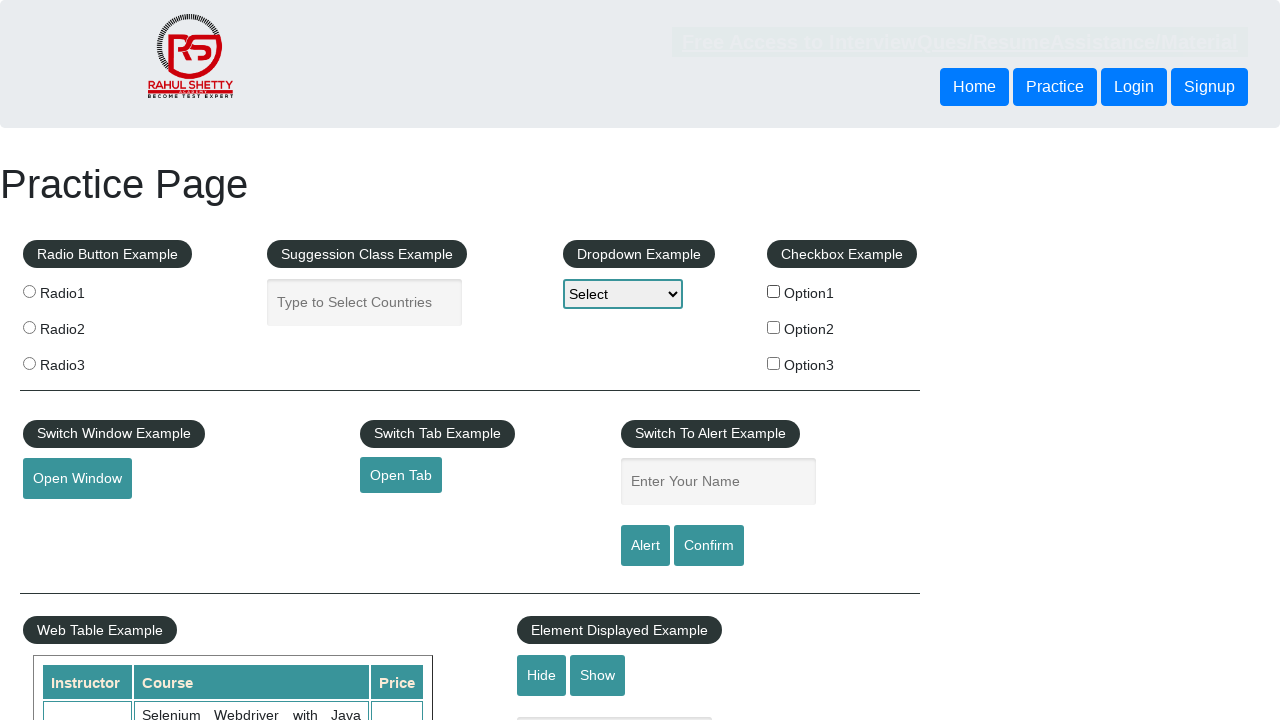

Printed checkbox count: 3
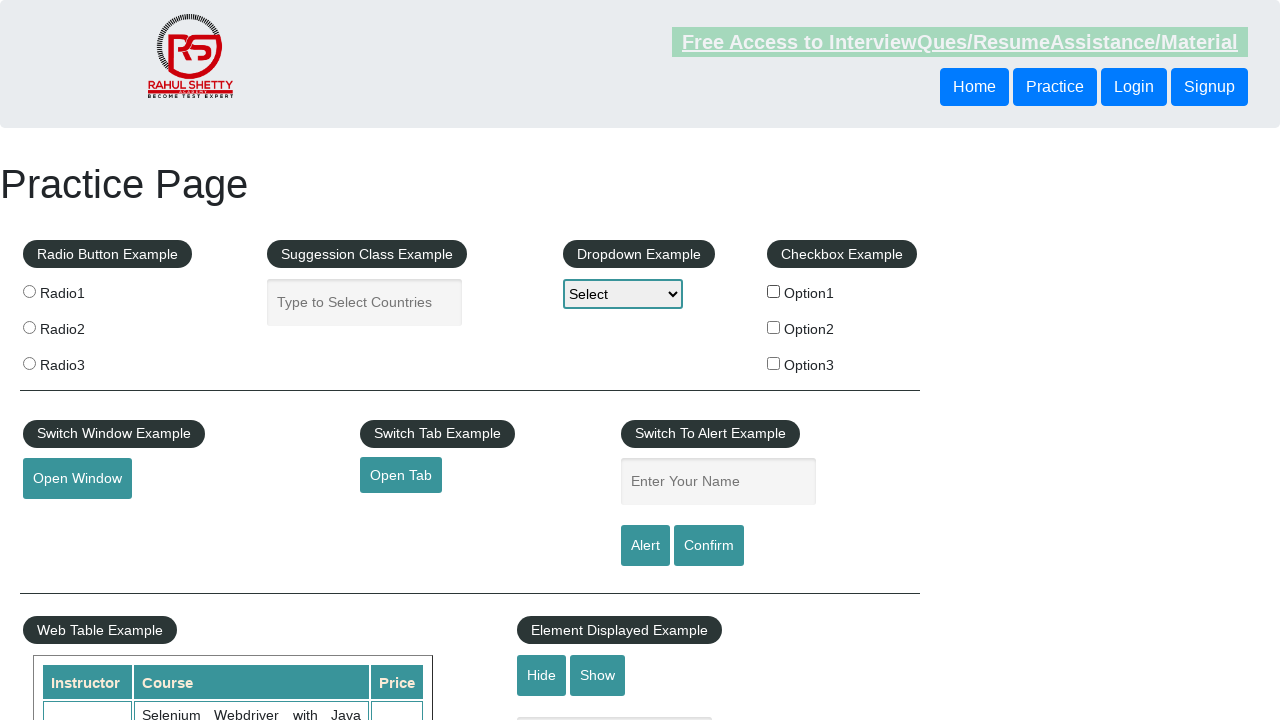

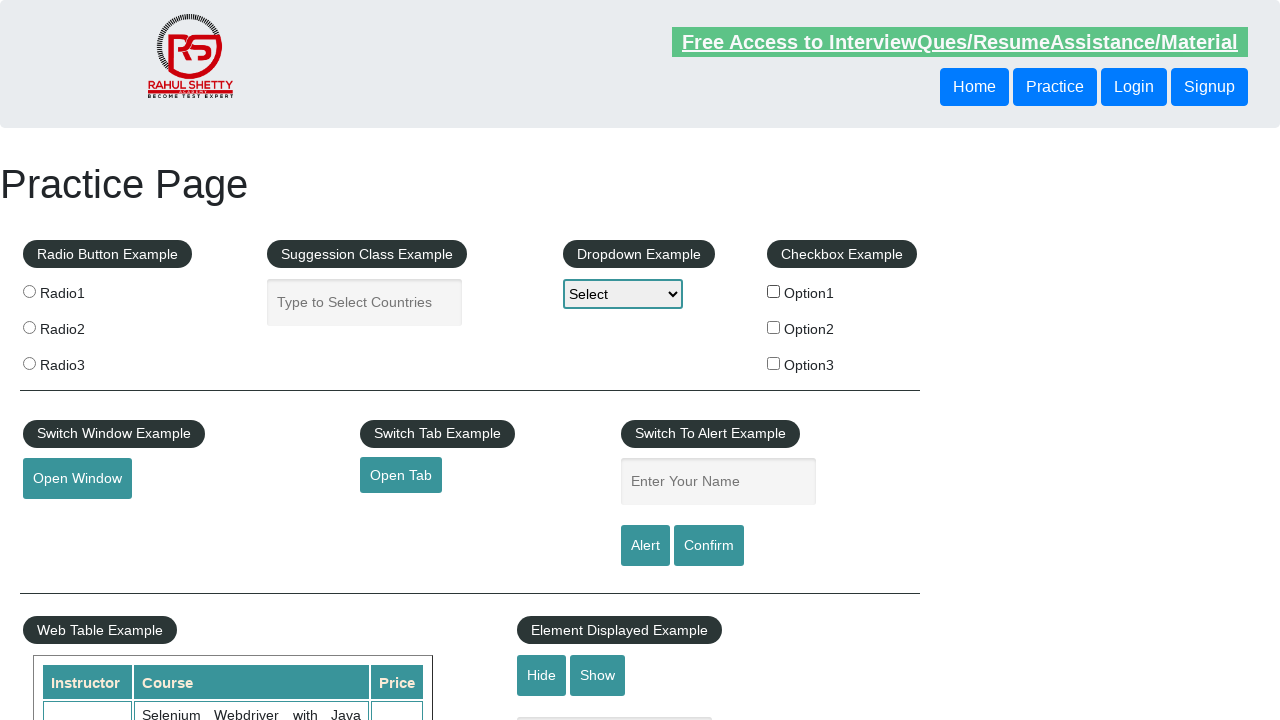